Tests browser back navigation by clicking a link, verifying the new URL, then navigating back and verifying return to original URL

Starting URL: https://acctabootcamp.github.io/site/examples/actions

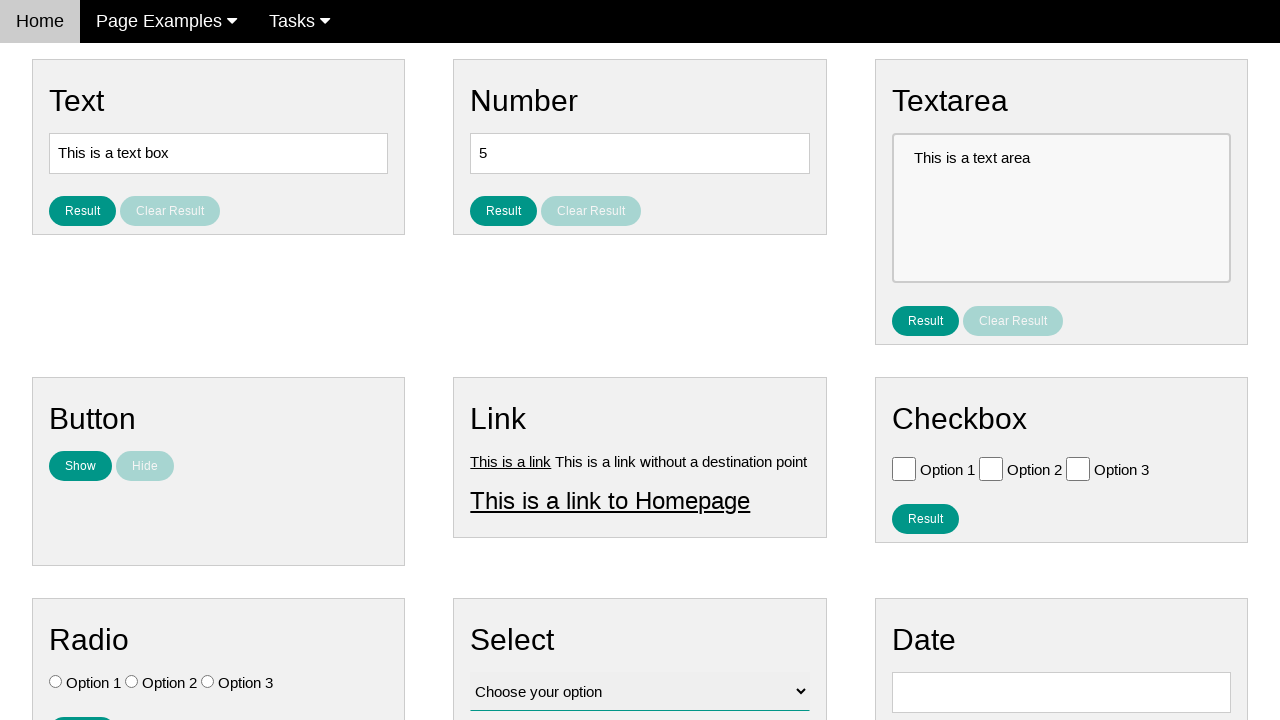

Clicked Link 1 at (511, 461) on a[title='Link 1']
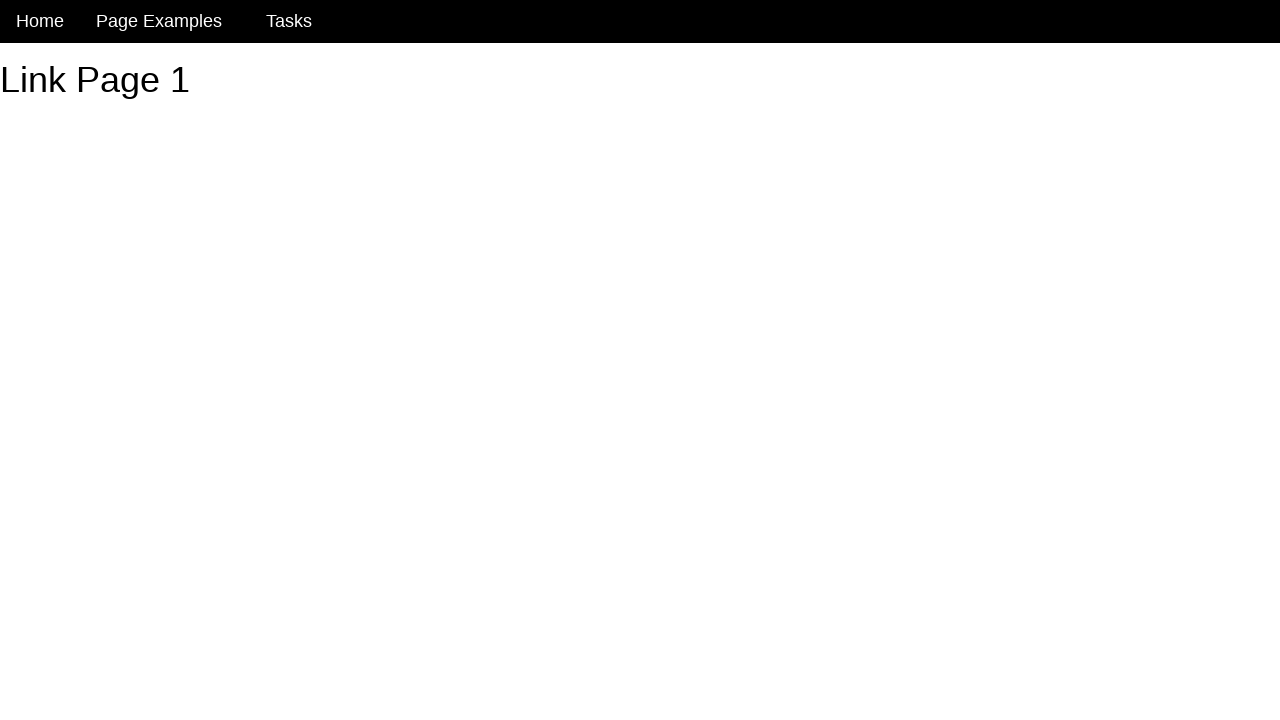

Navigated to link1 page and URL verified
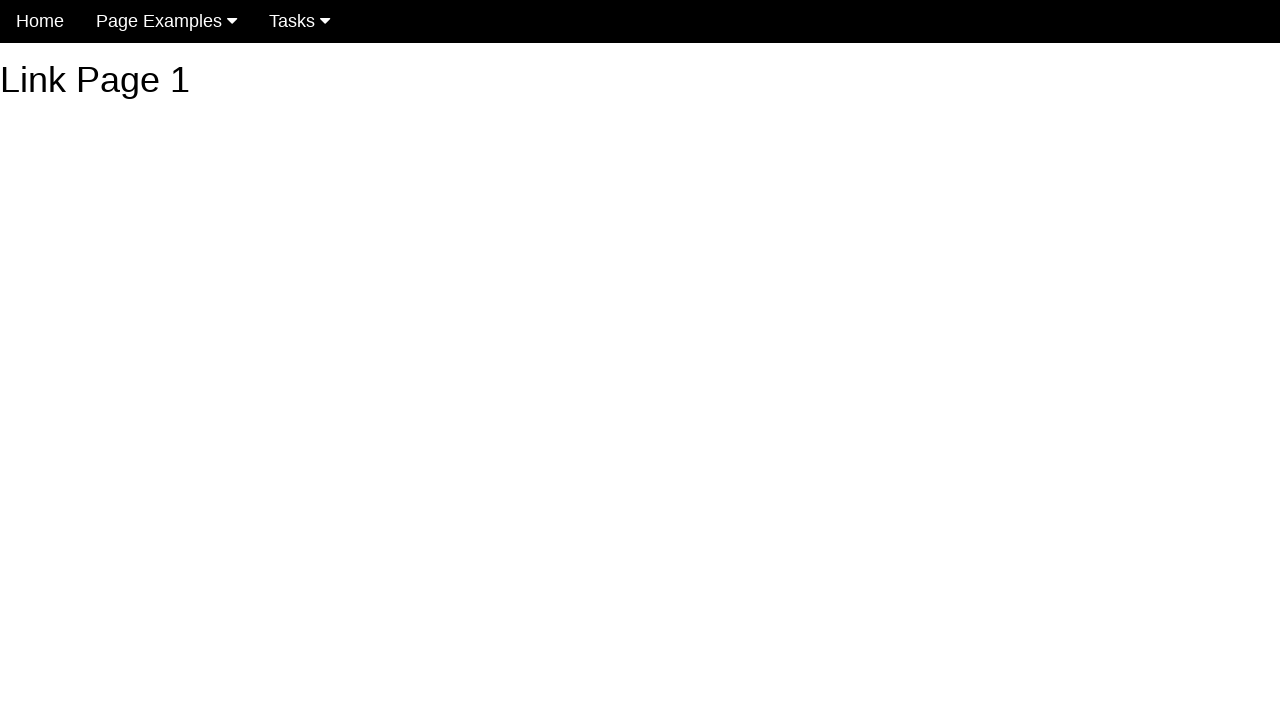

Clicked browser back button
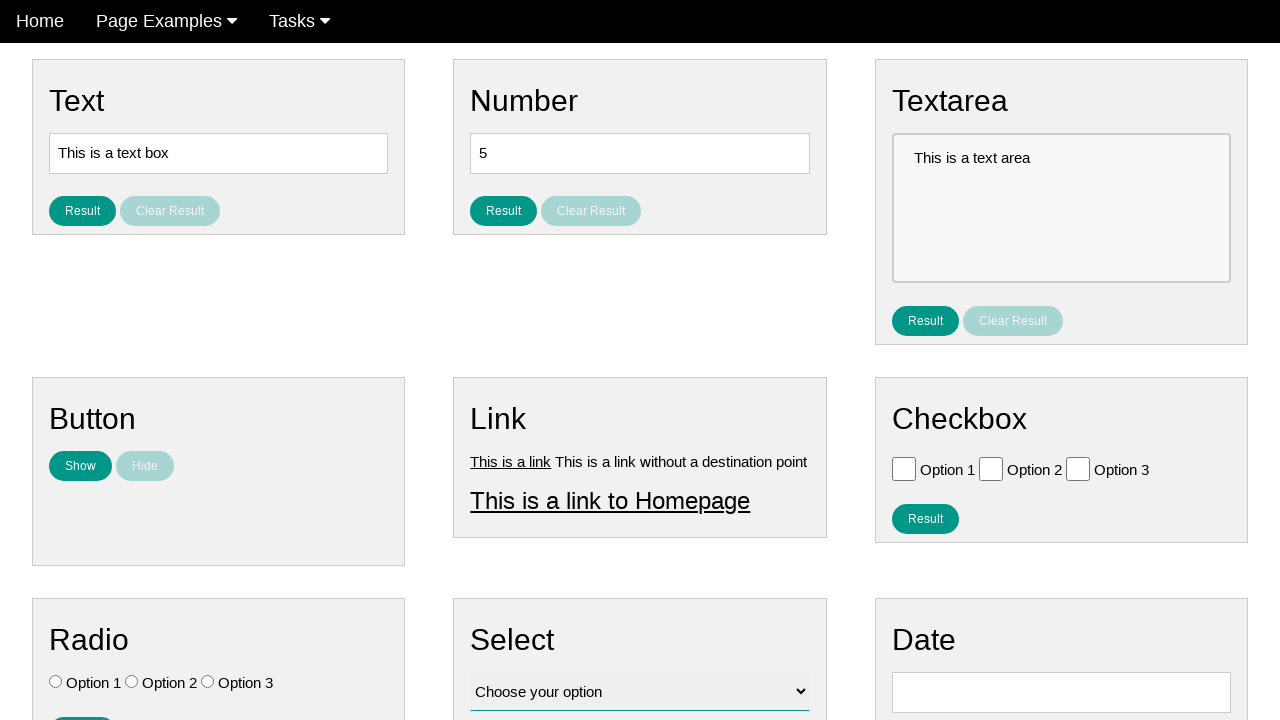

Navigated back to actions page and URL verified
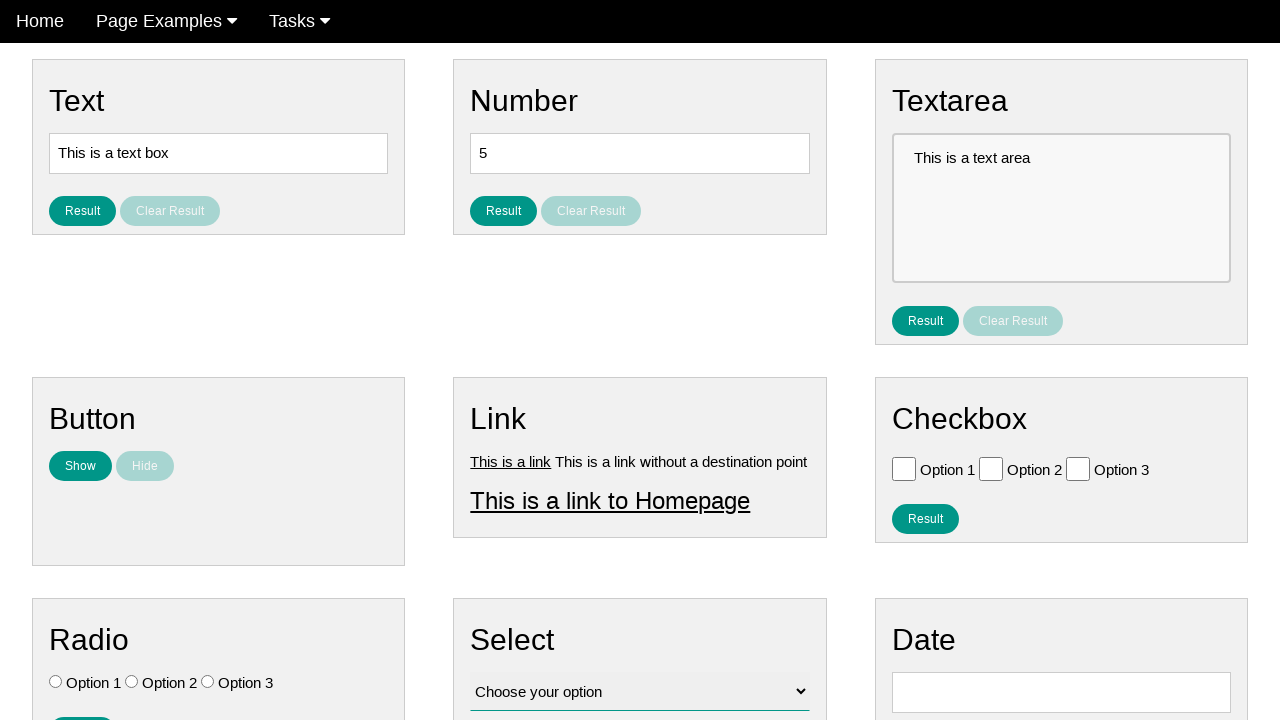

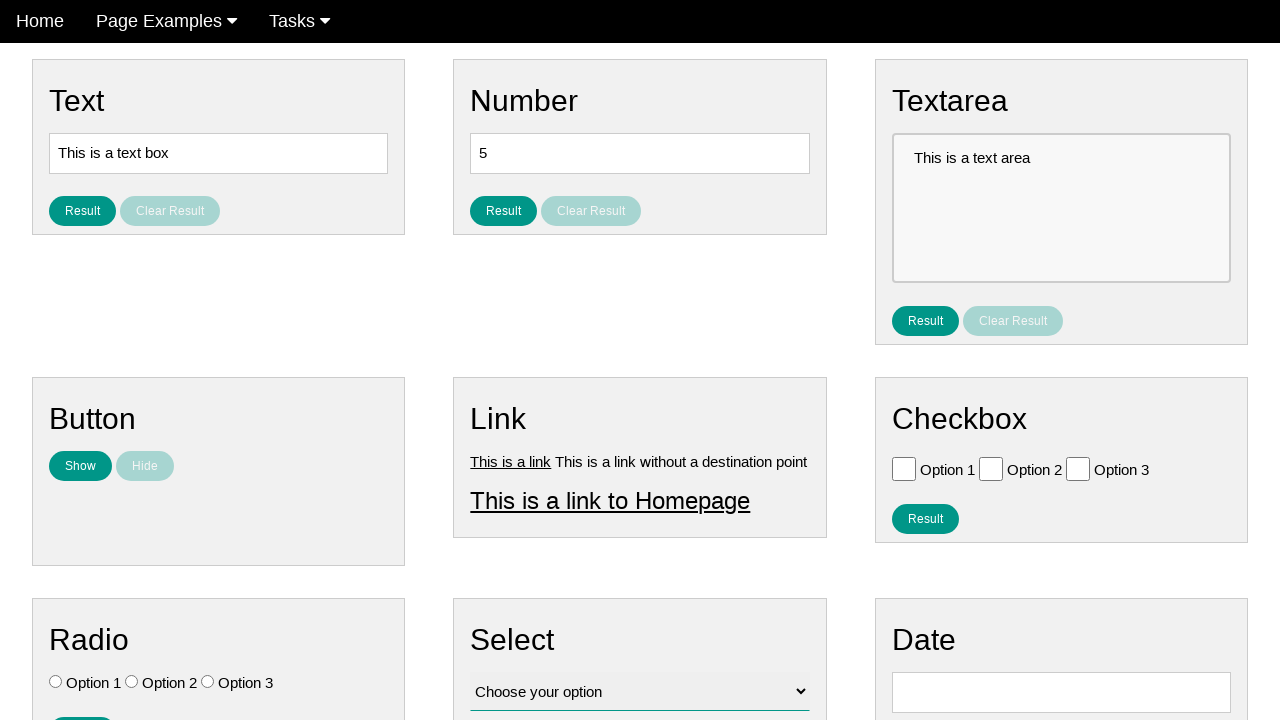